Tests that the todo counter displays the correct number of items as todos are added

Starting URL: https://demo.playwright.dev/todomvc

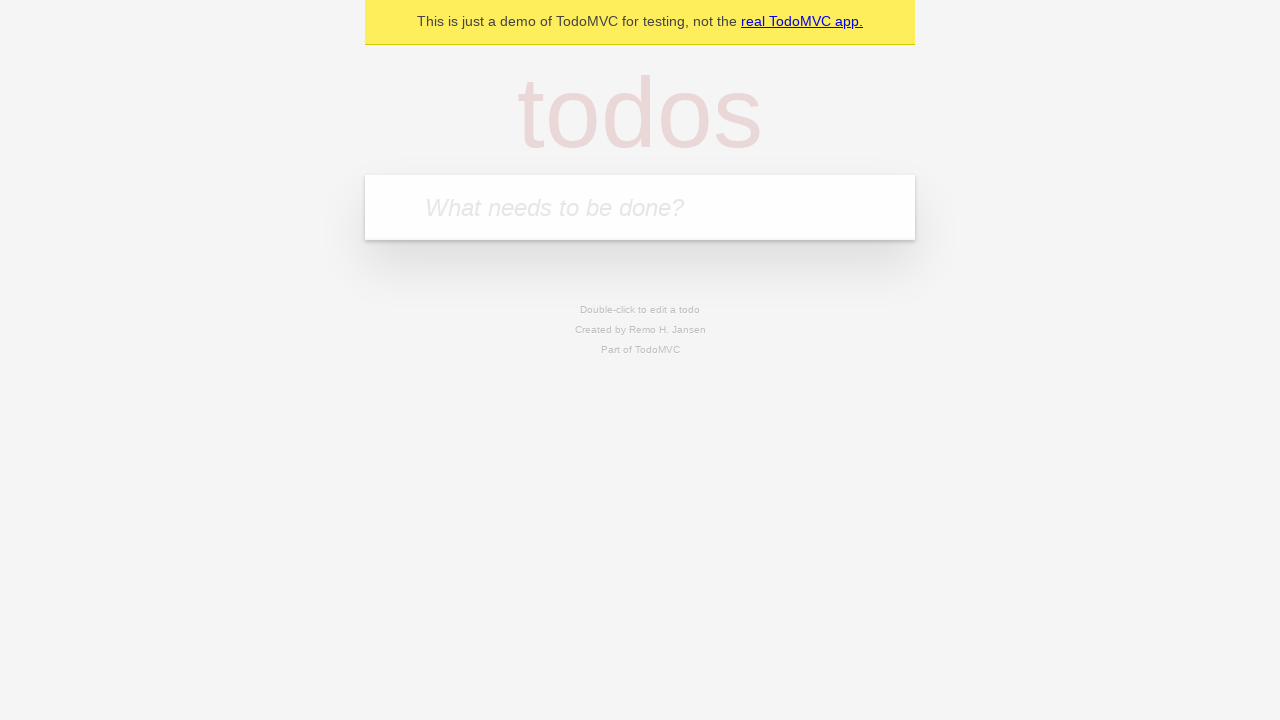

Located the 'What needs to be done?' input field
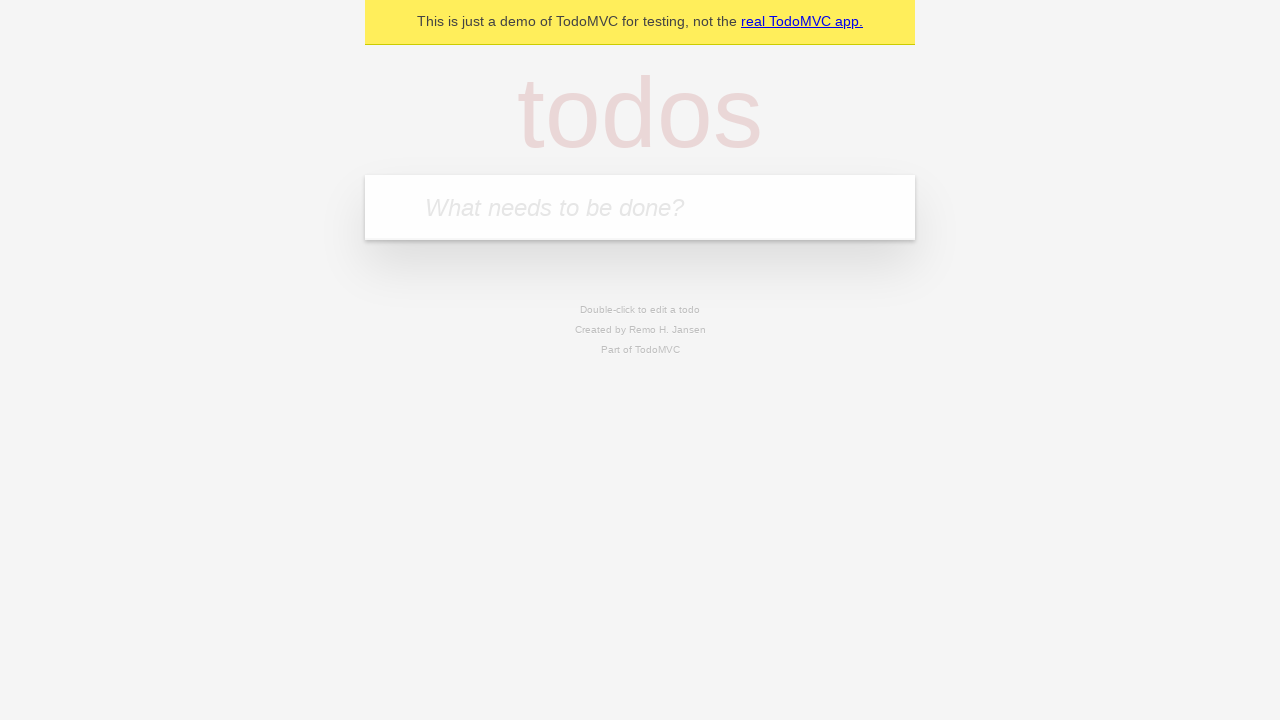

Filled first todo input with 'buy some cheese' on internal:attr=[placeholder="What needs to be done?"i]
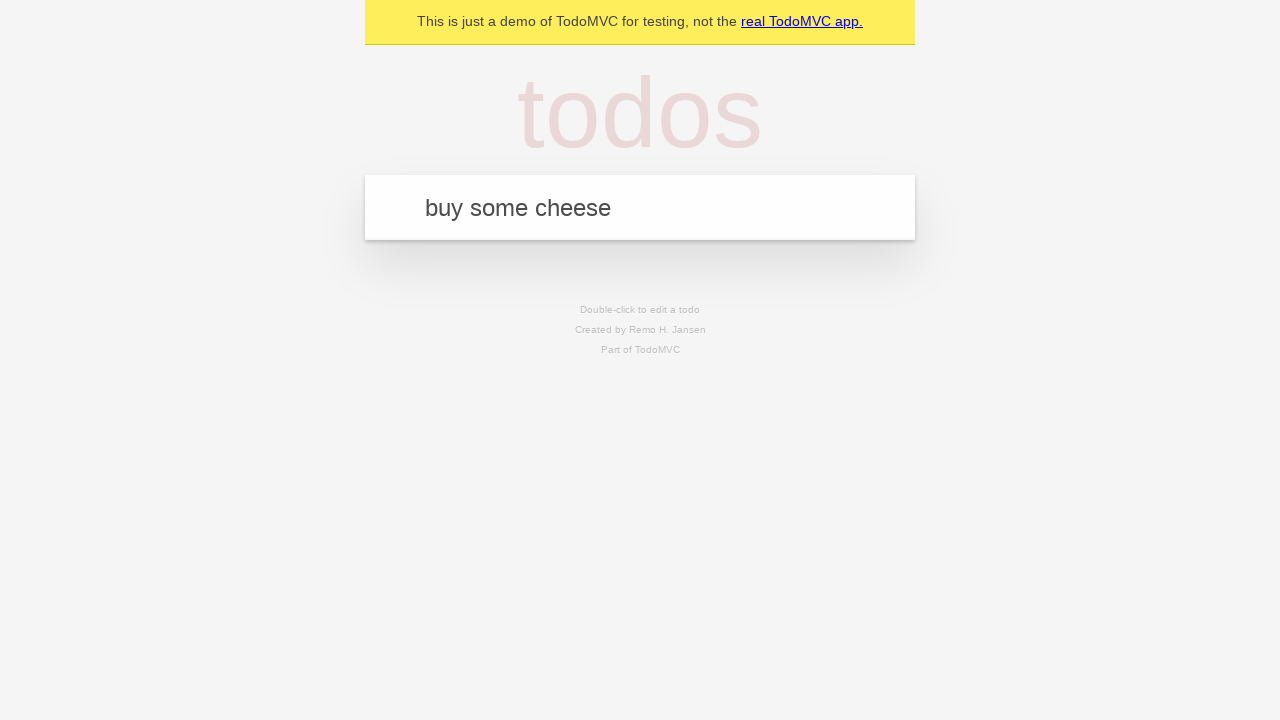

Pressed Enter to add first todo on internal:attr=[placeholder="What needs to be done?"i]
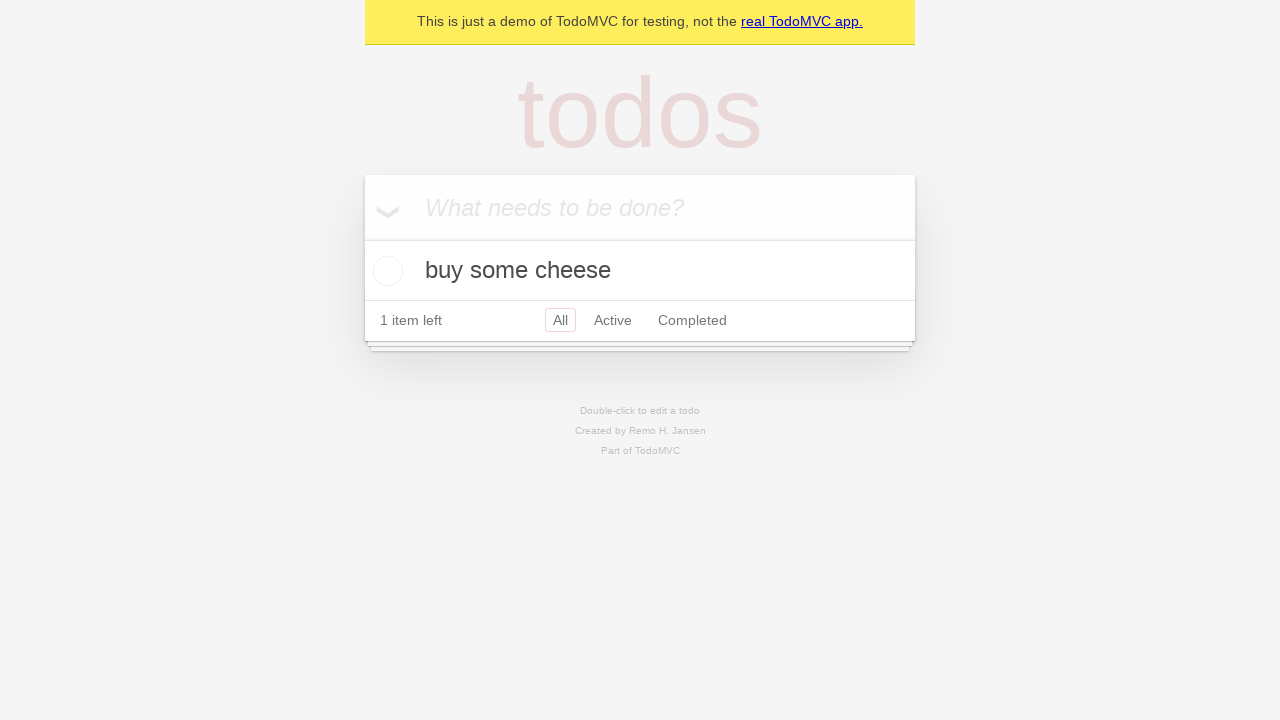

Todo counter element appeared
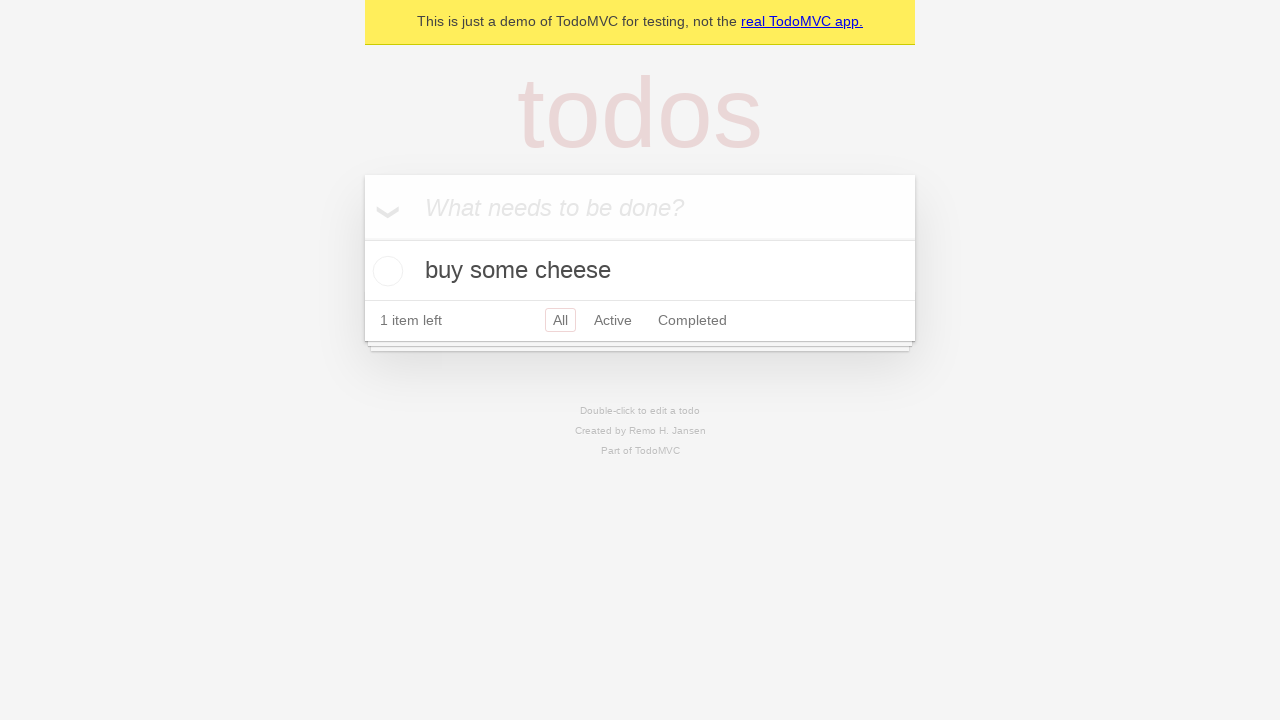

Filled second todo input with 'feed the cat' on internal:attr=[placeholder="What needs to be done?"i]
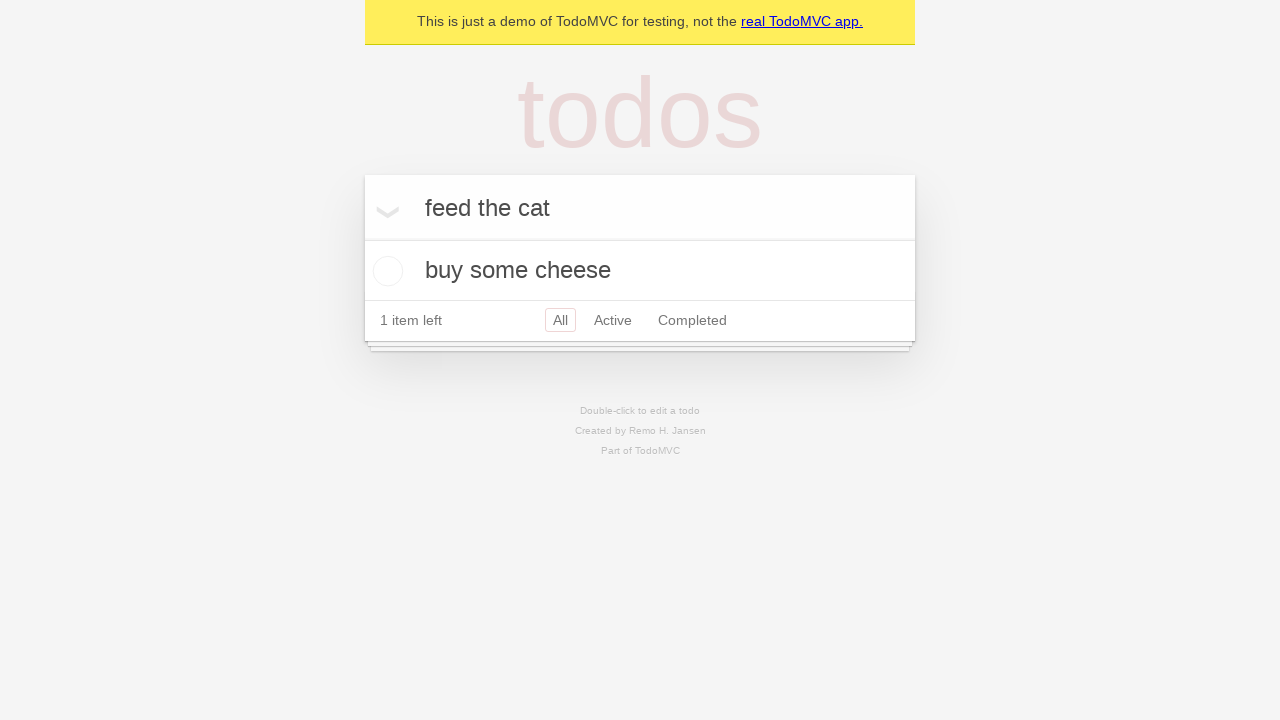

Pressed Enter to add second todo on internal:attr=[placeholder="What needs to be done?"i]
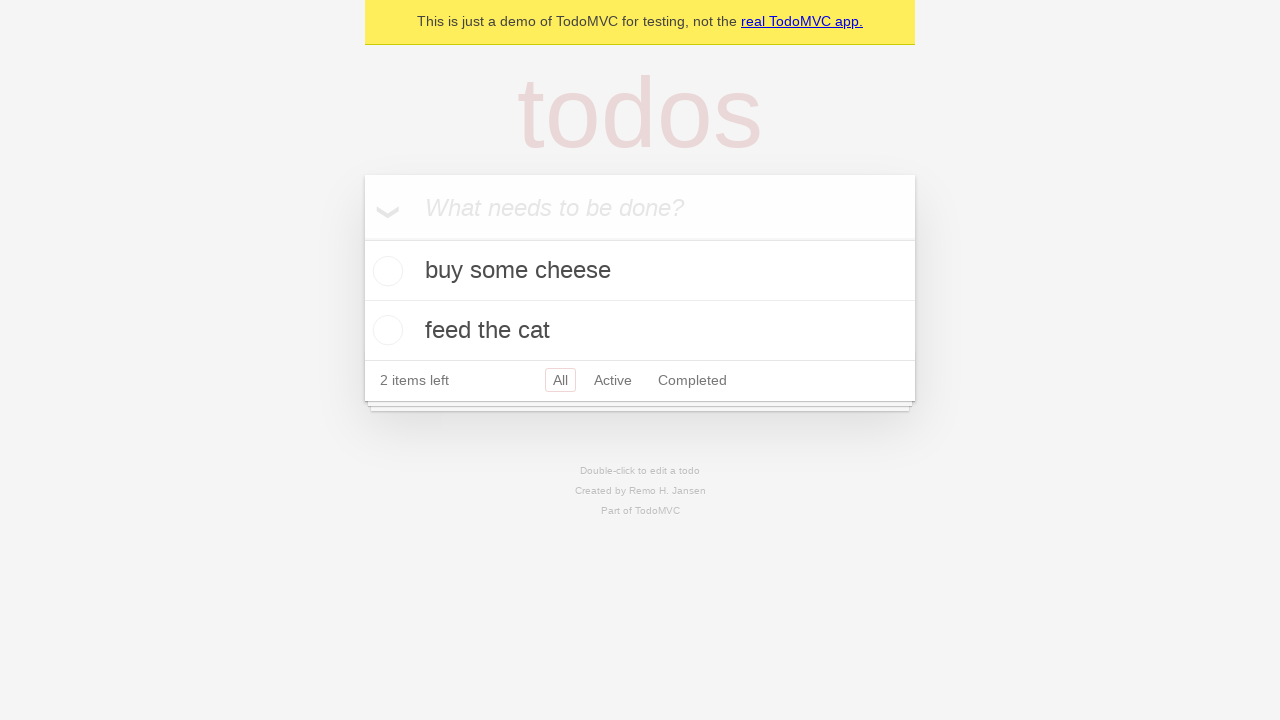

Verified that exactly 2 todo items are now displayed
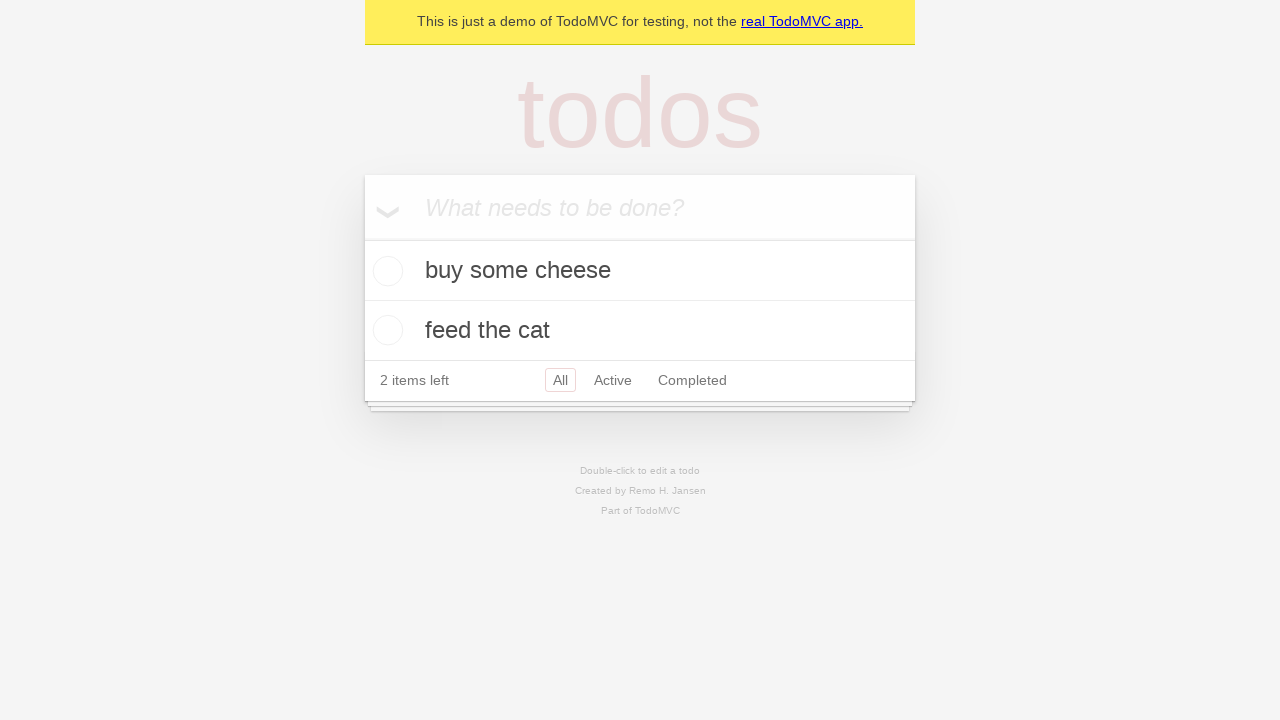

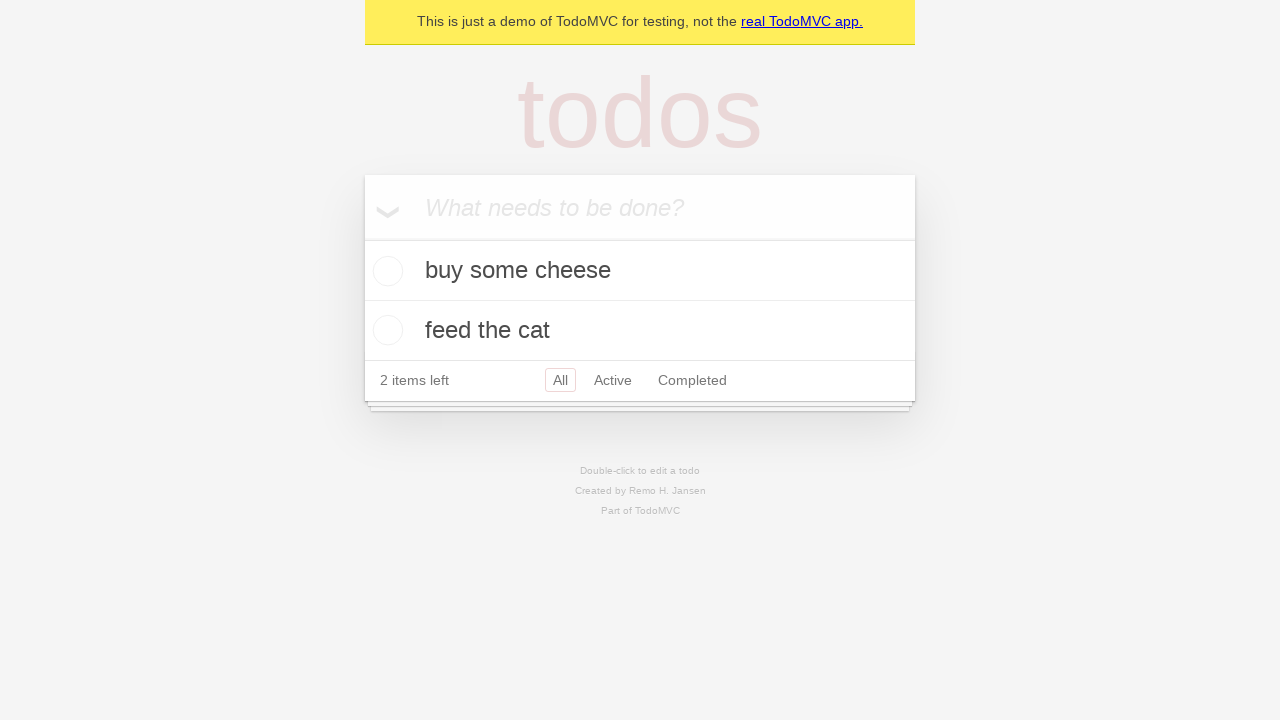